Tests a practice login form by filling incorrect credentials, using the forgot password flow to reset, and then logging in with correct credentials

Starting URL: https://rahulshettyacademy.com/locatorspractice/

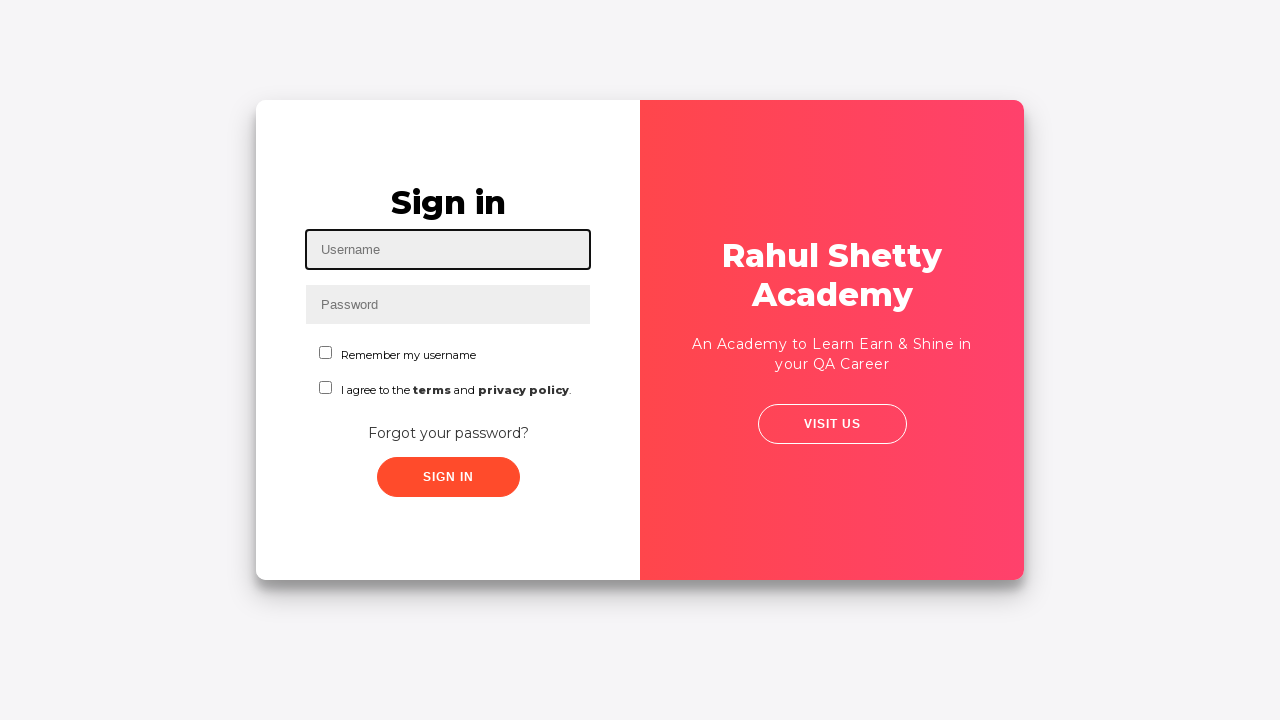

Filled username field with incorrect credential 'Suresh' on #inputUsername
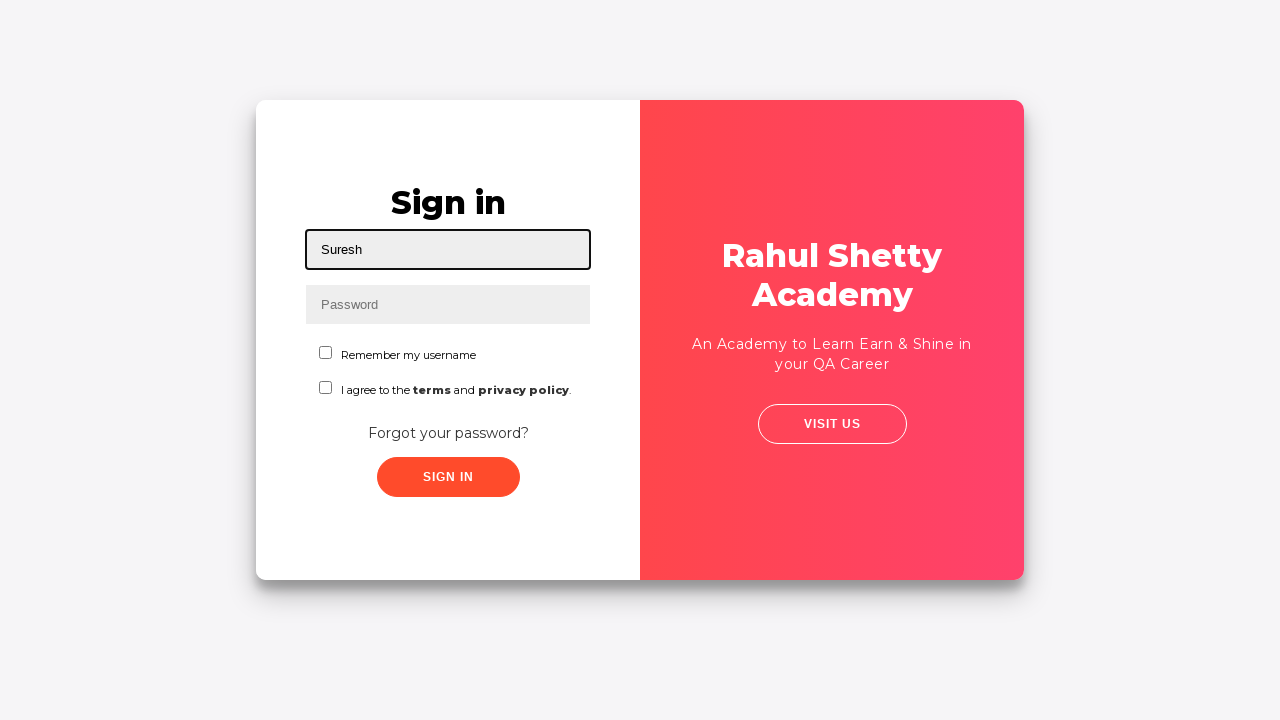

Filled password field with incorrect credential 'cdofd' on input[name='inputPassword']
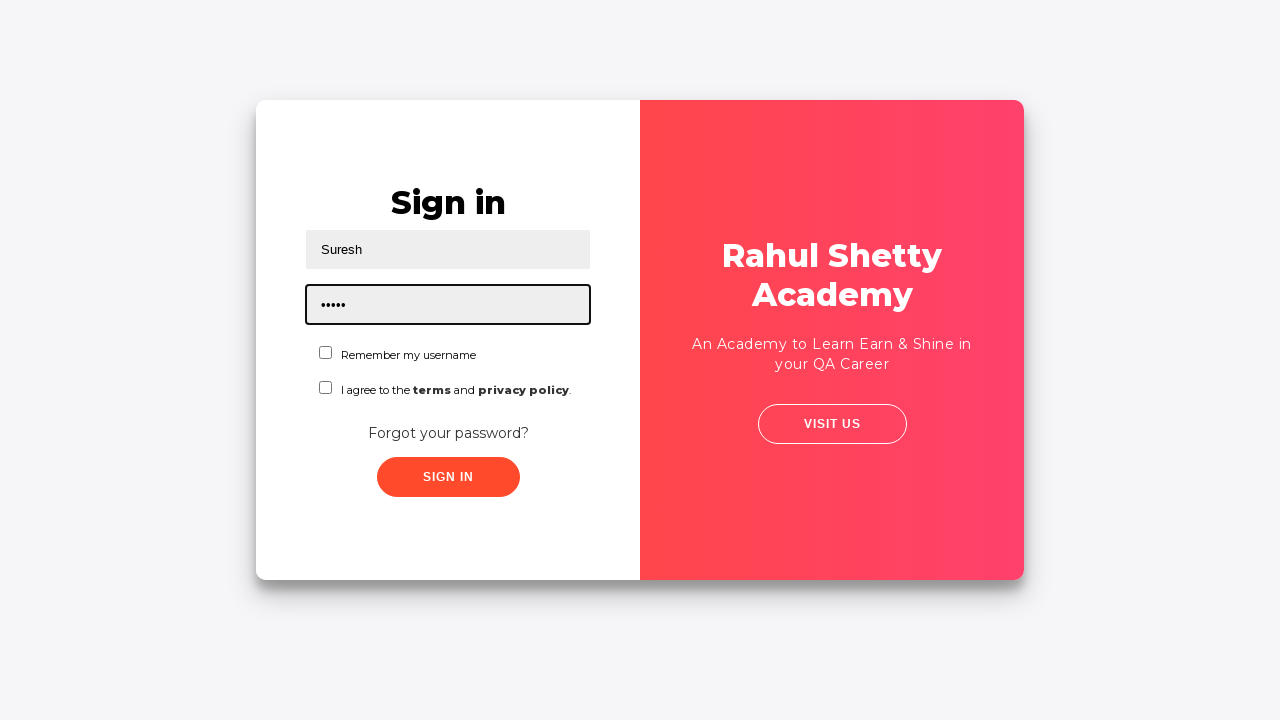

Clicked sign in button with incorrect credentials at (448, 477) on .signInBtn
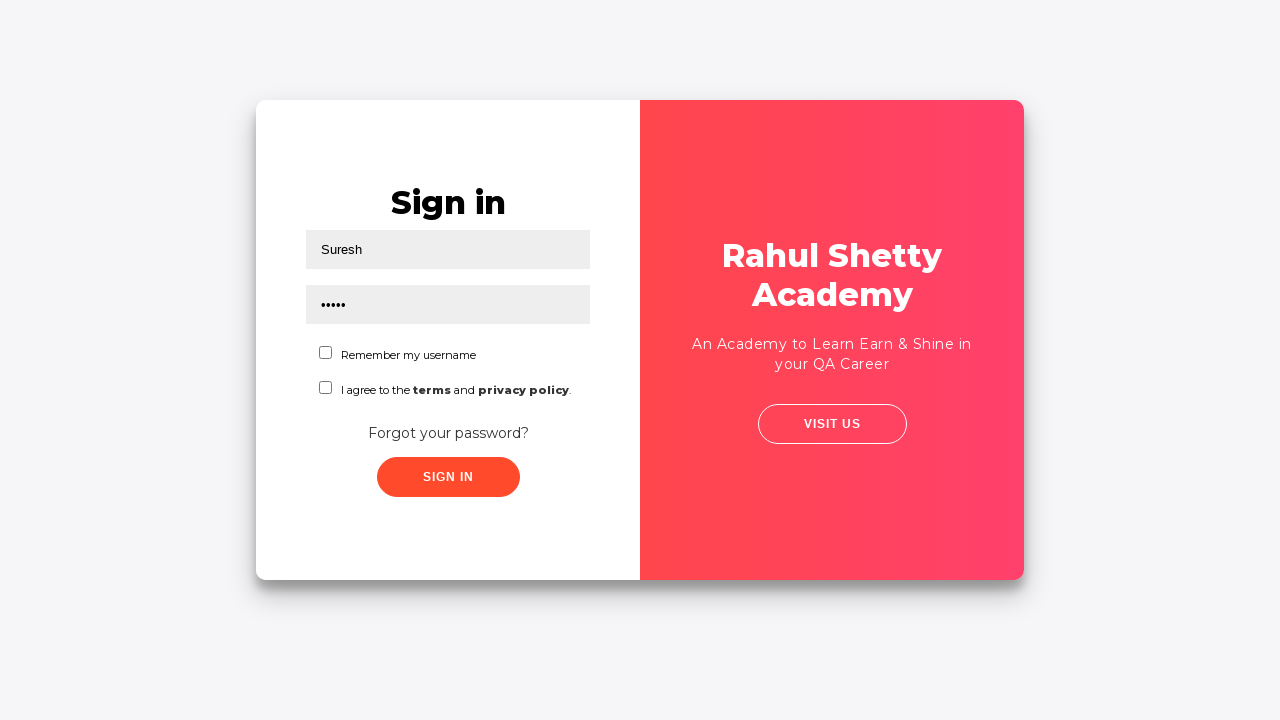

Error message appeared after failed login attempt
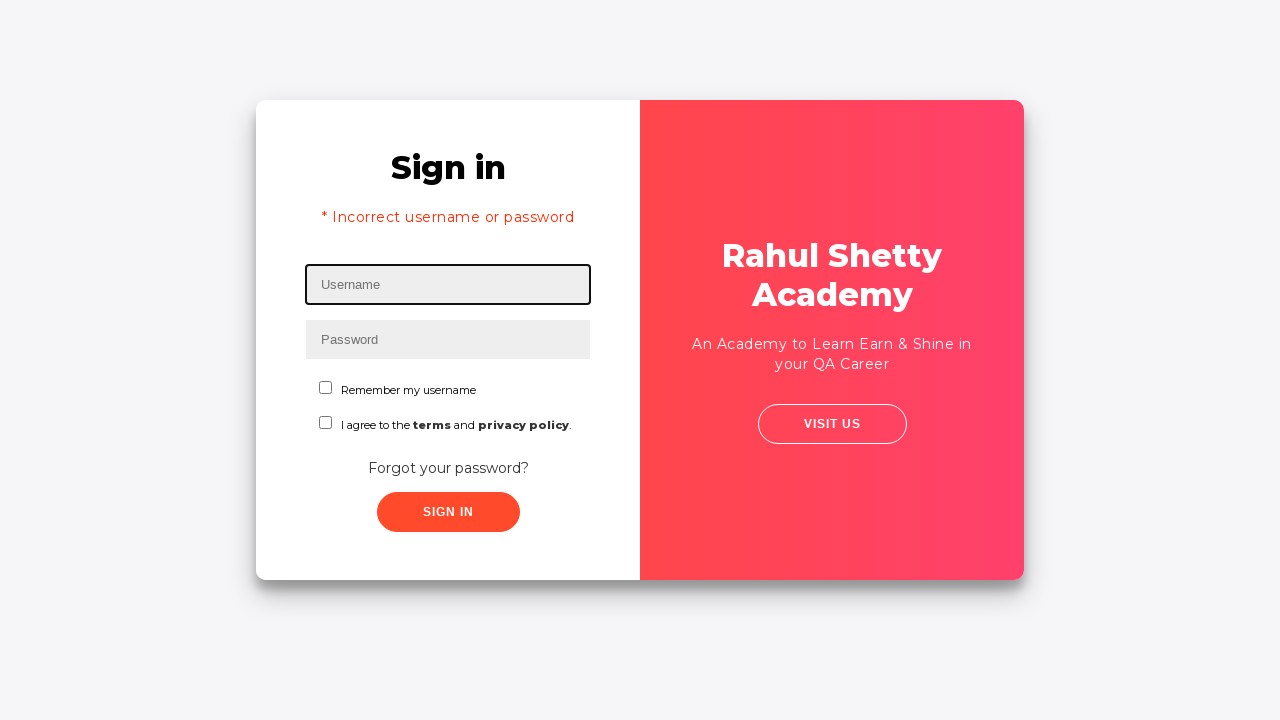

Clicked 'Forgot your password?' link to initiate password reset at (448, 468) on text='Forgot your password?'
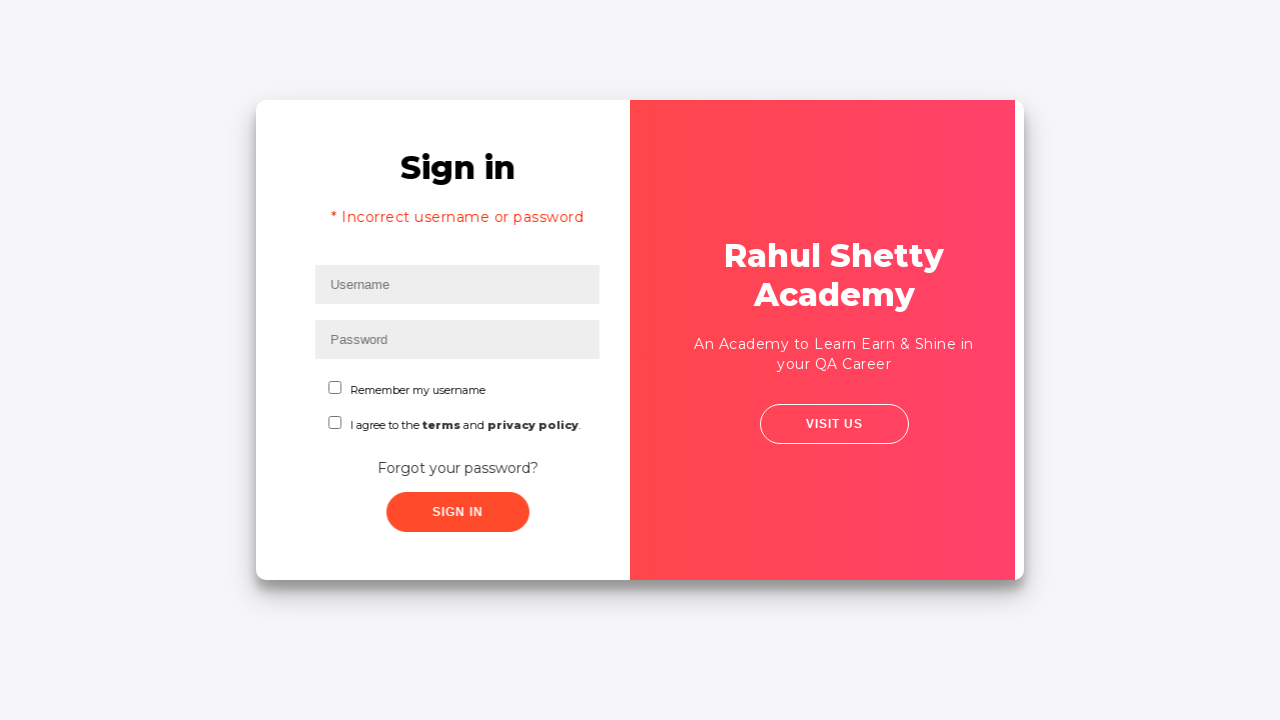

Forgot password form loaded
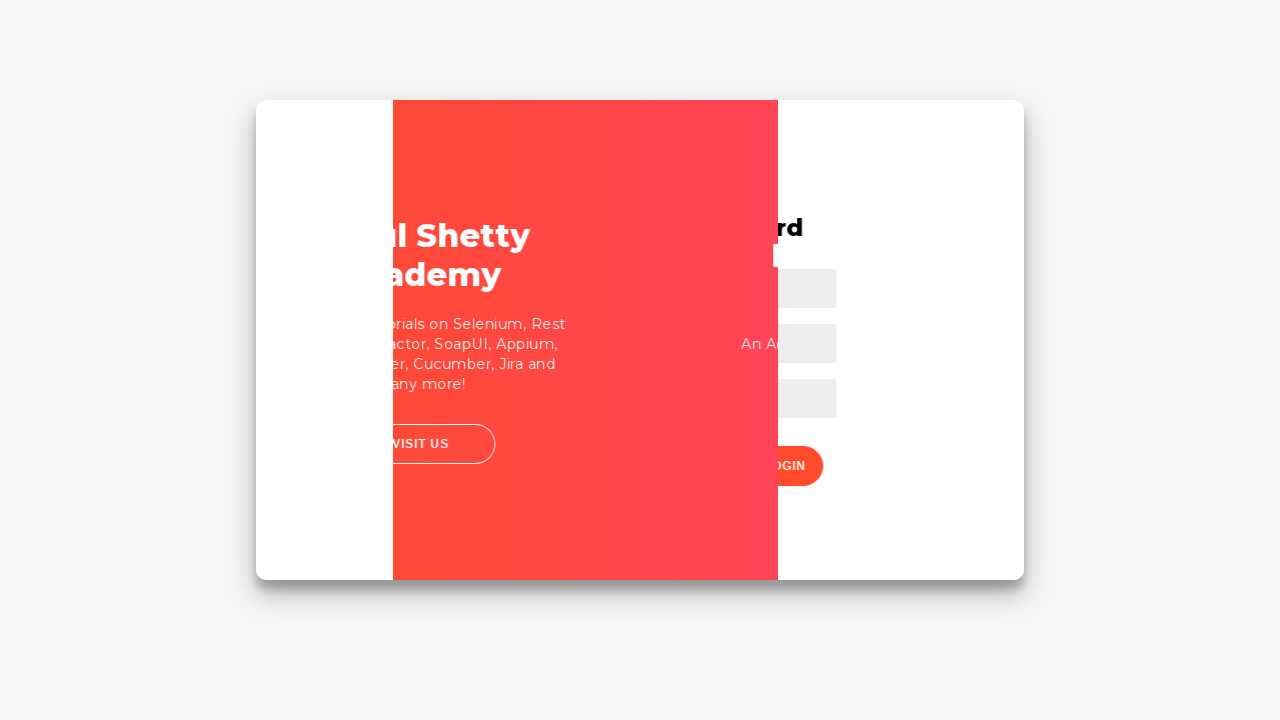

Filled name field in forgot password form with 'Suresh' on input[placeholder='Name']
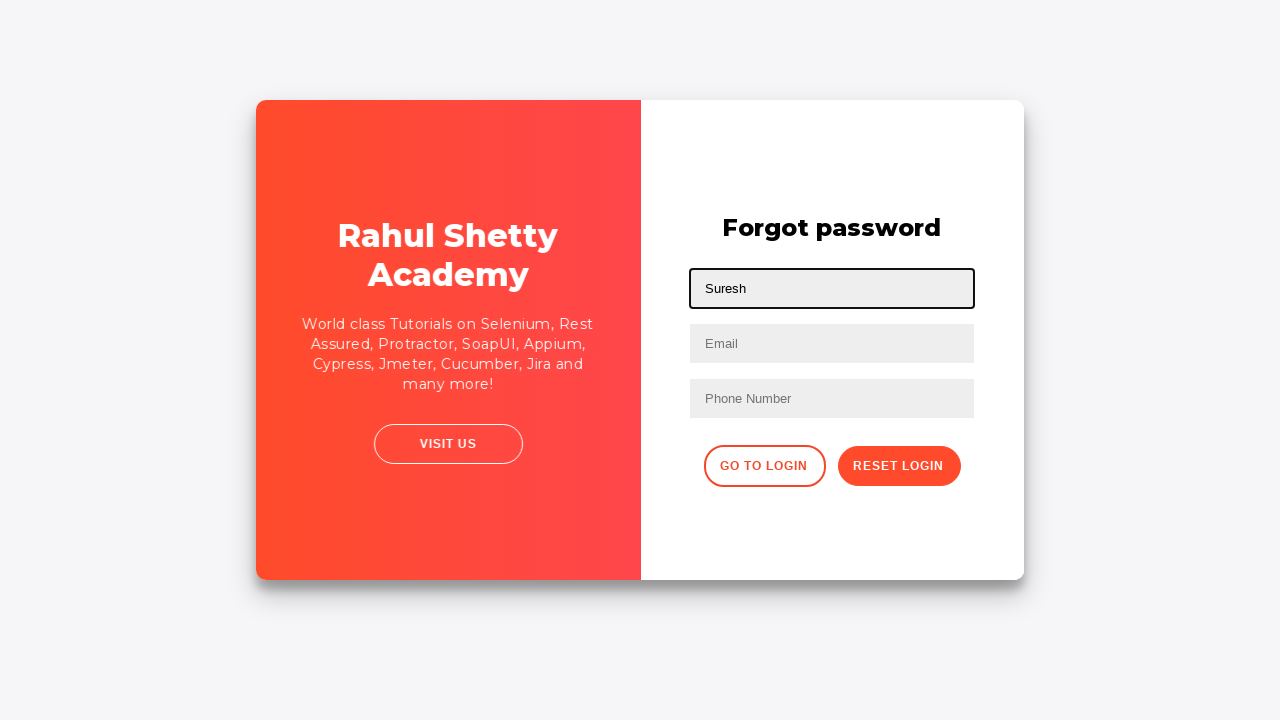

Filled email field with 'sk@gmail.com' on input[placeholder='Email']
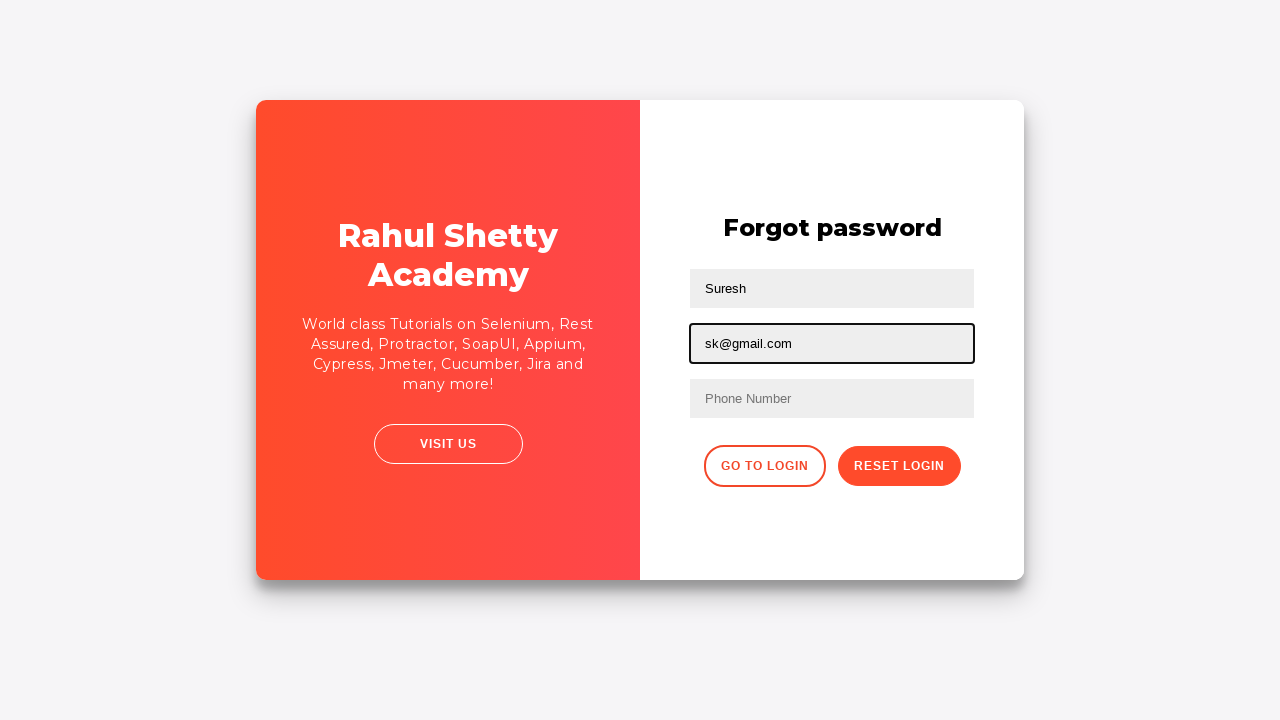

Cleared email field on input[placeholder='Email']
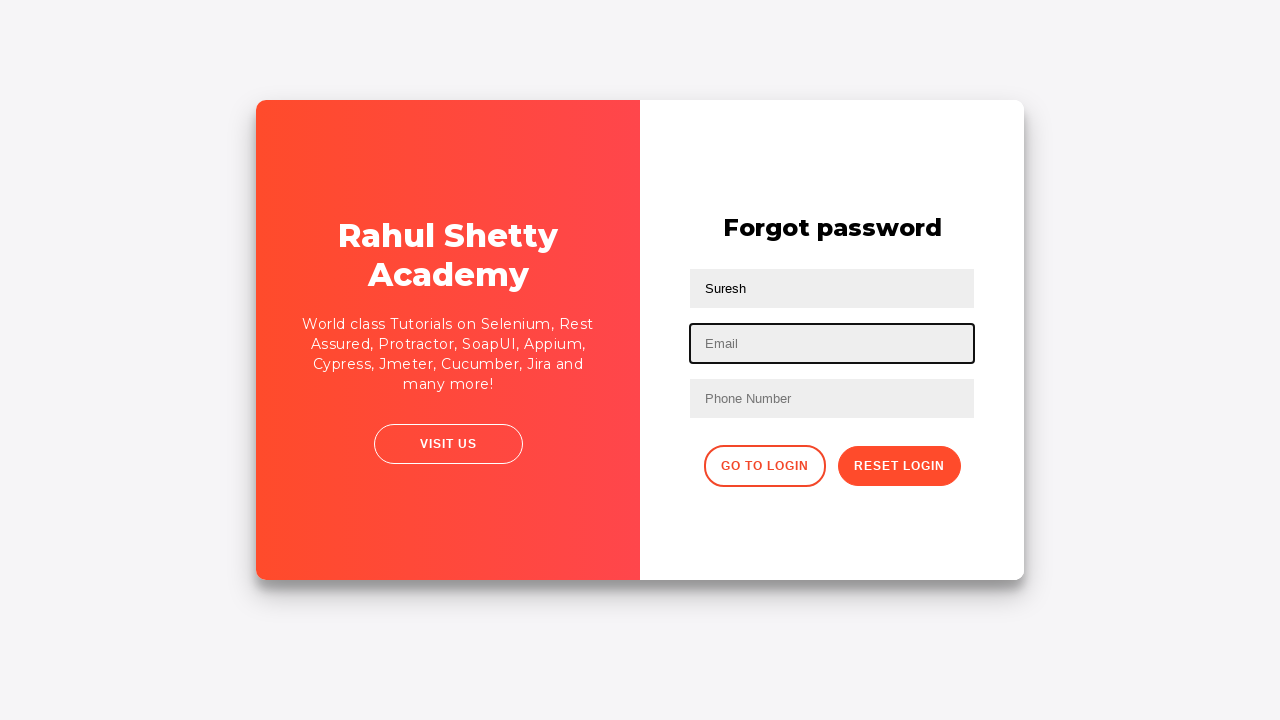

Filled email field with corrected email 'skrapuka@gmail.com' on //input[@type='text'][2]
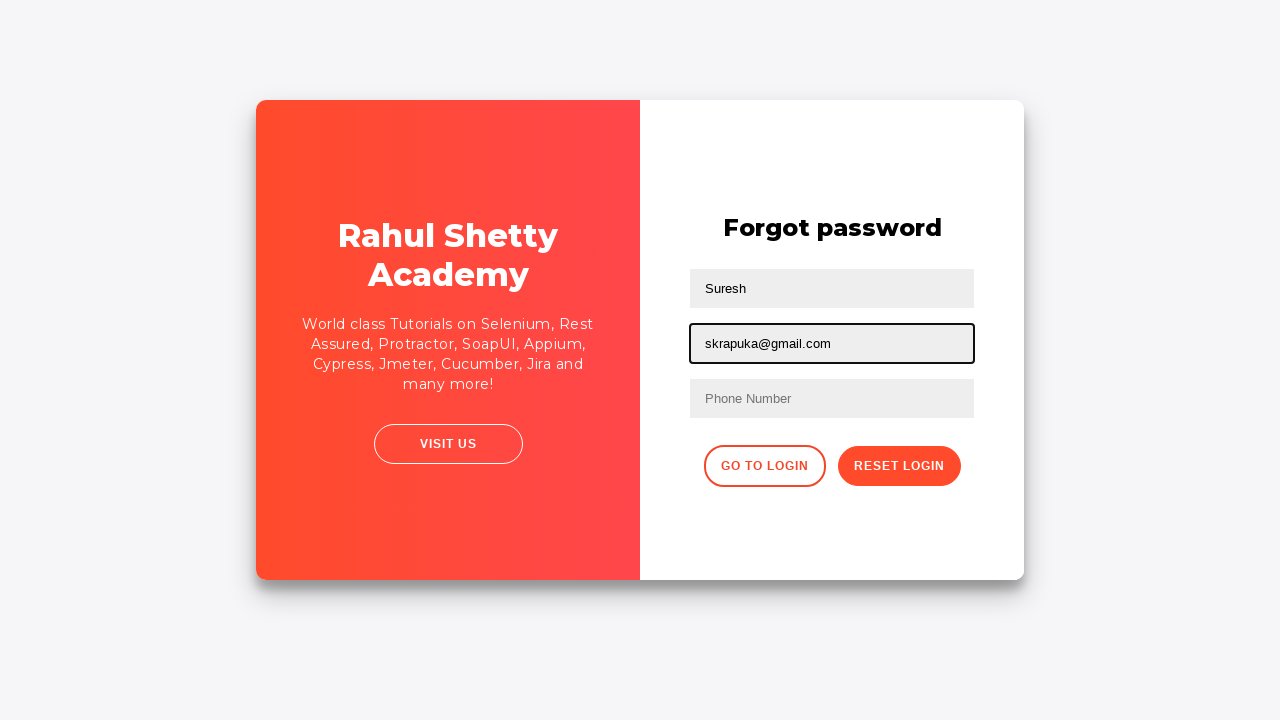

Filled phone number field with '8919483051' on //form/input[3]
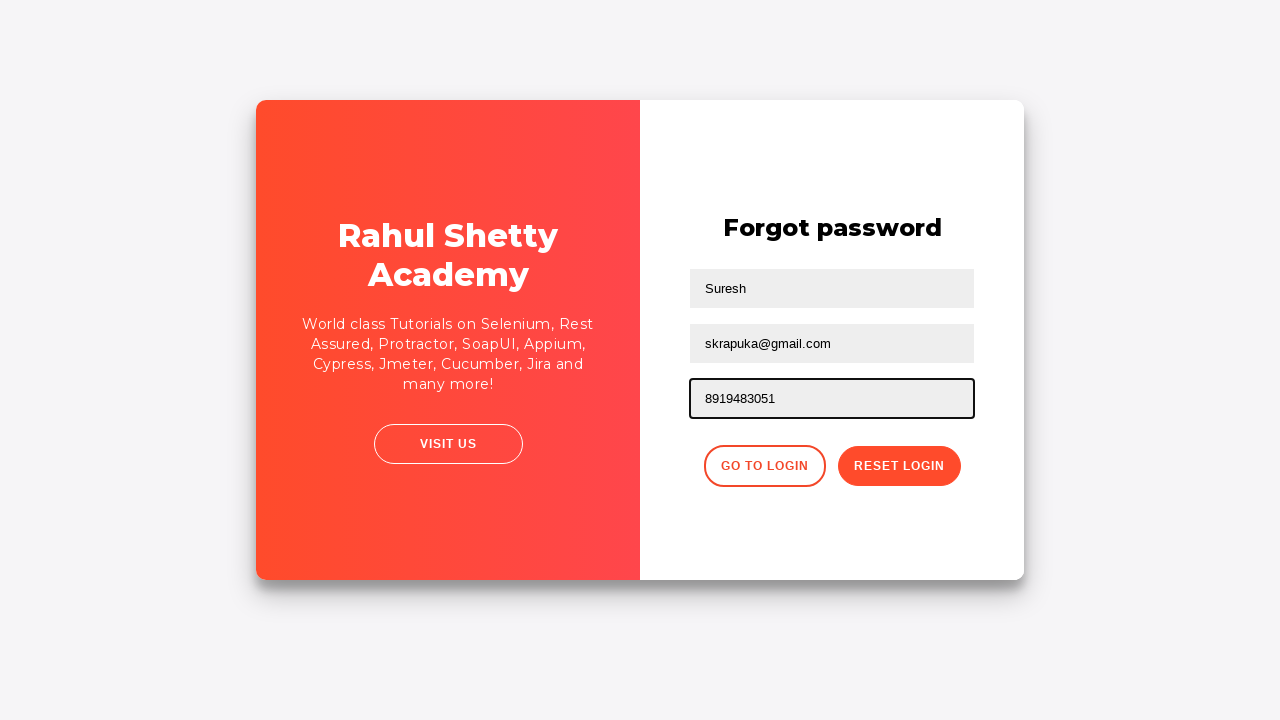

Clicked reset password button at (899, 466) on .reset-pwd-btn
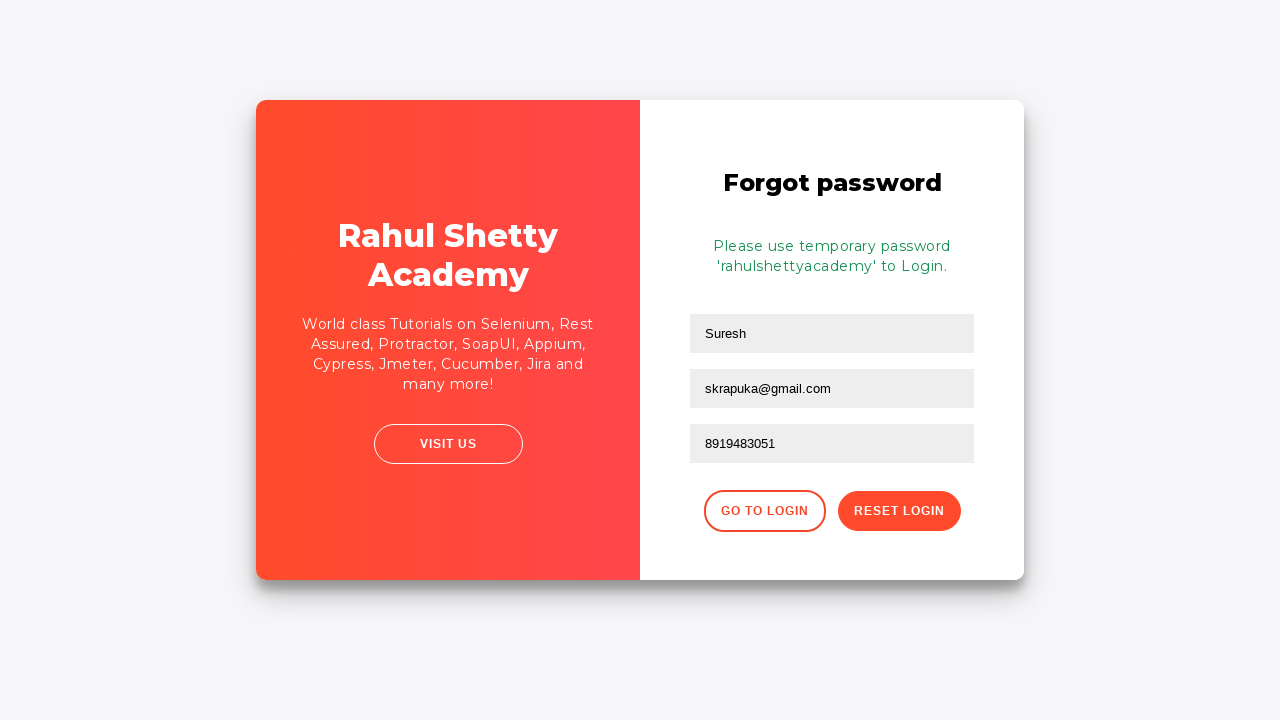

Password reset confirmation message appeared
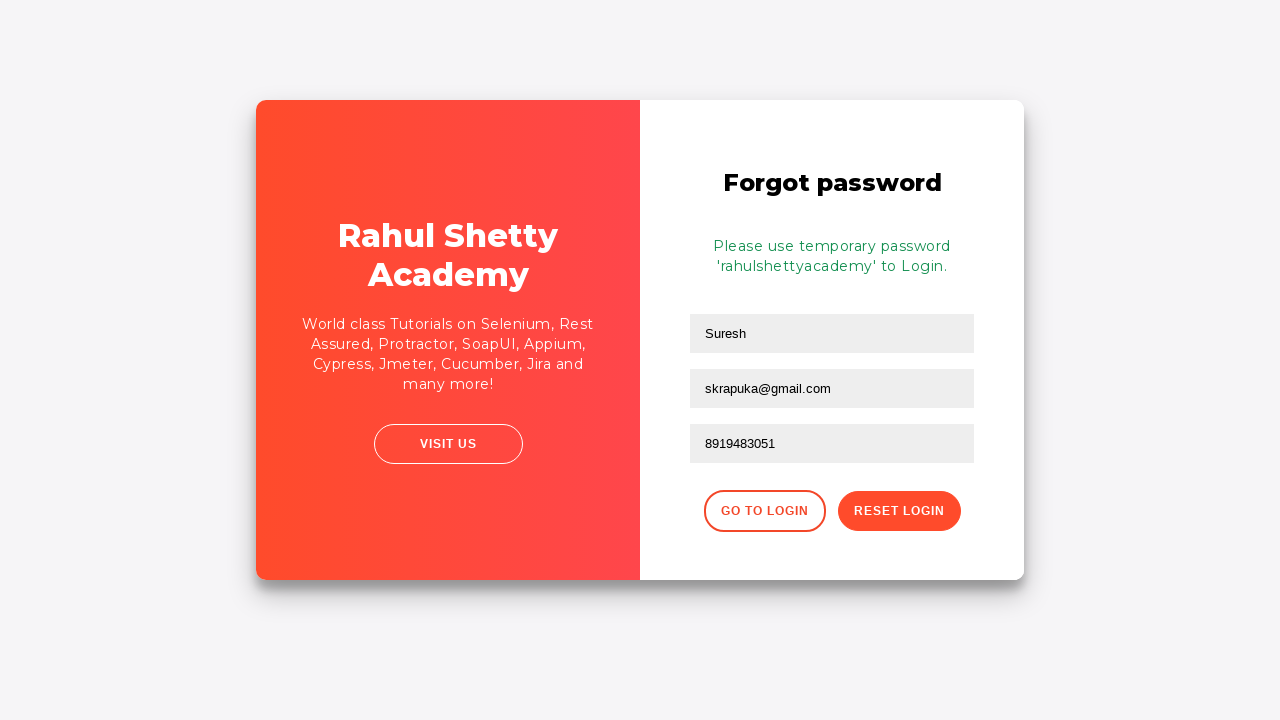

Clicked button to return to login page at (764, 511) on button.go-to-login-btn
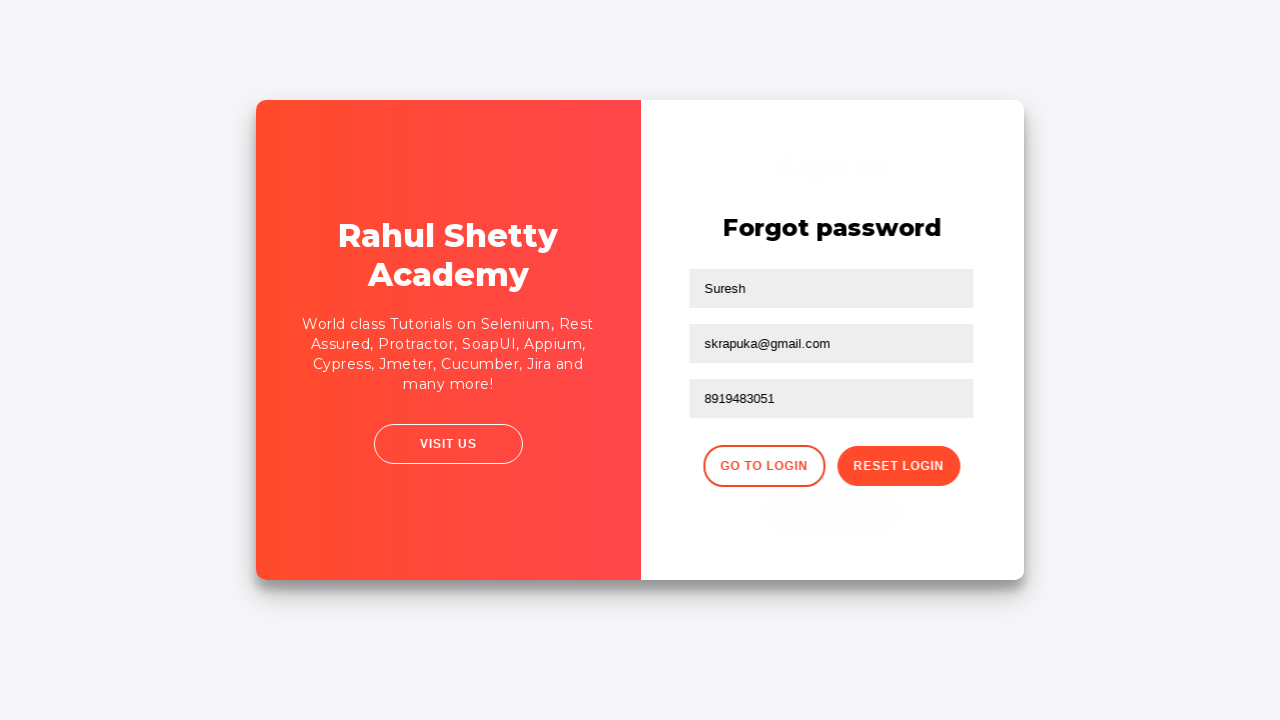

Login form loaded
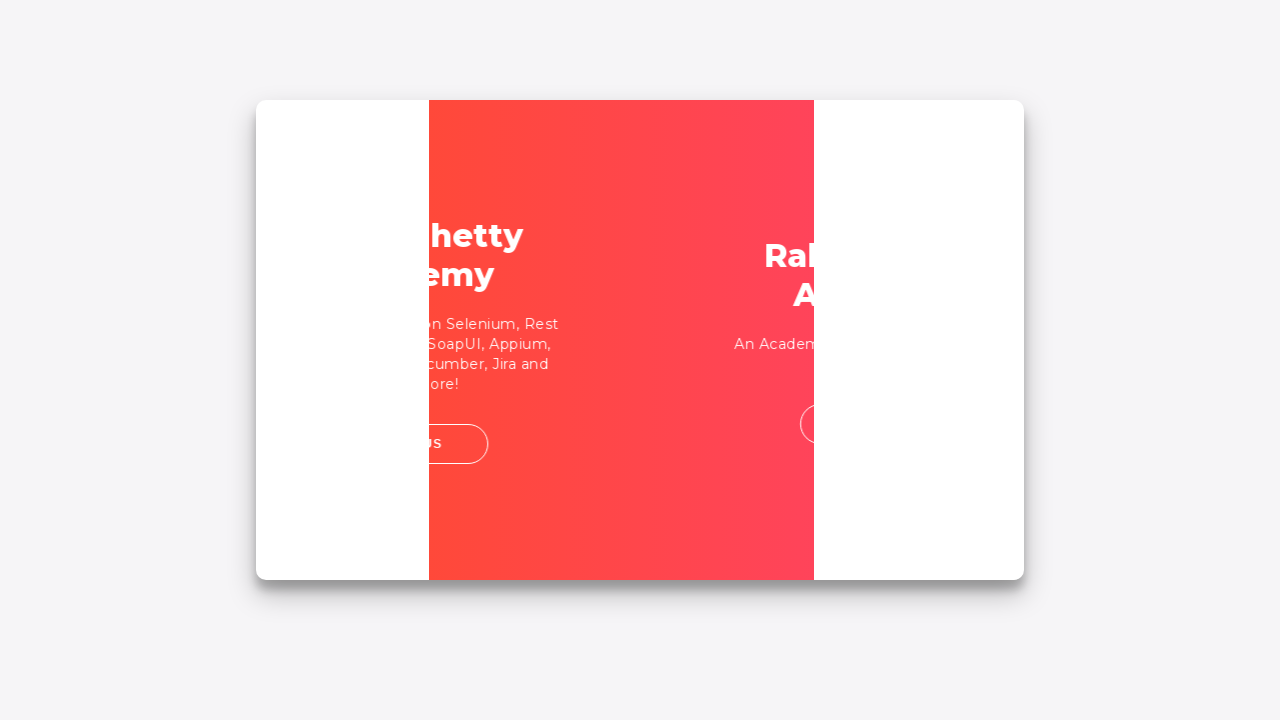

Filled username field with correct credential 'rahul' on #inputUsername
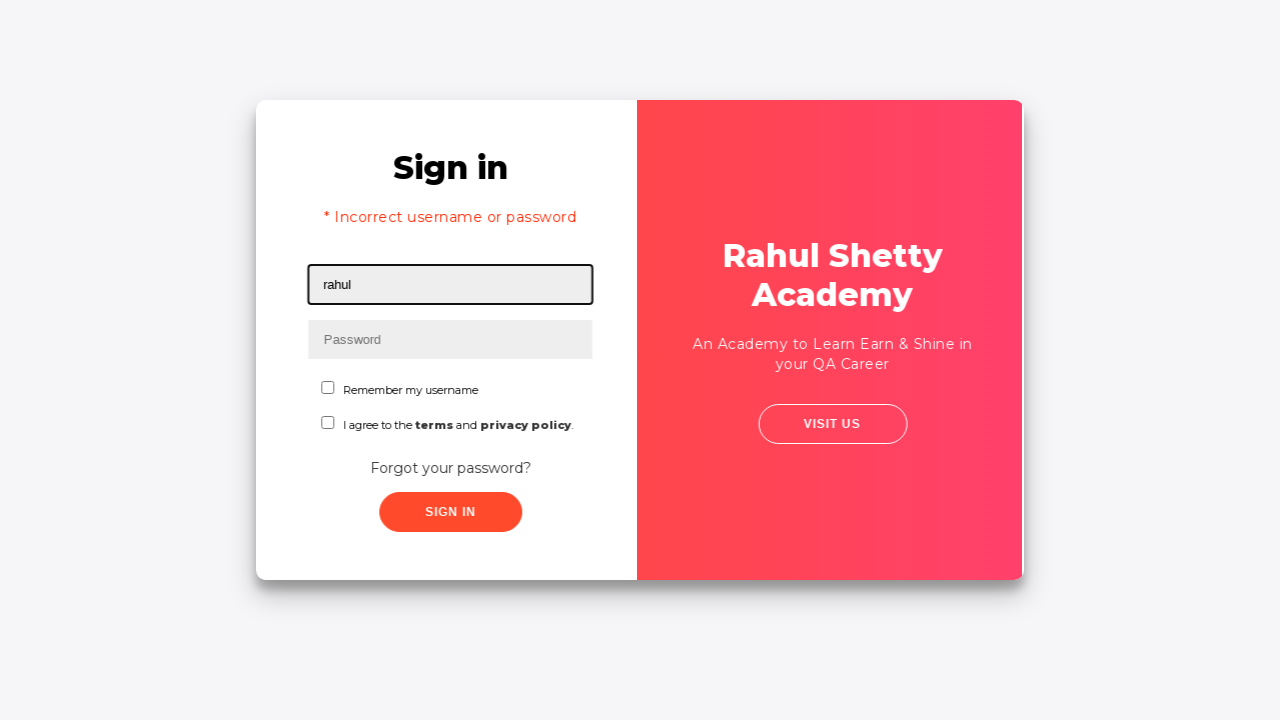

Filled password field with correct credential 'rahulshettyacademy' on input[type*='pass']
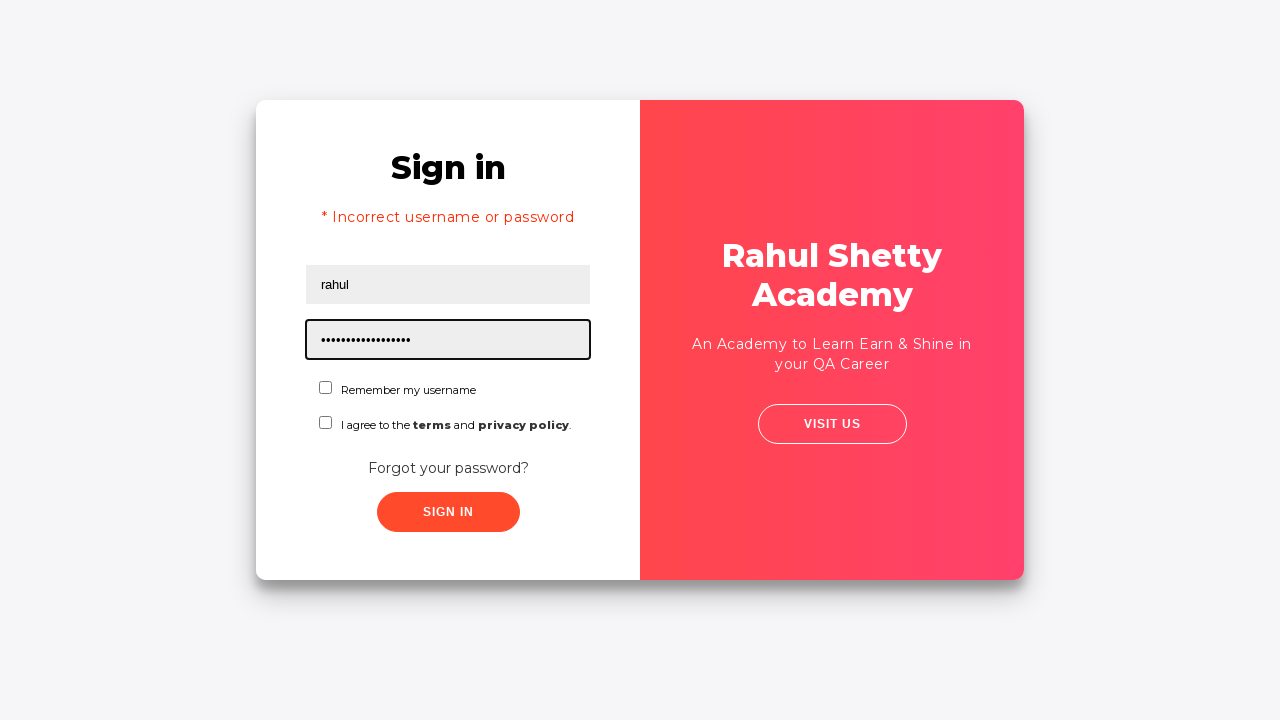

Checked the checkbox to accept terms at (326, 388) on #chkboxOne
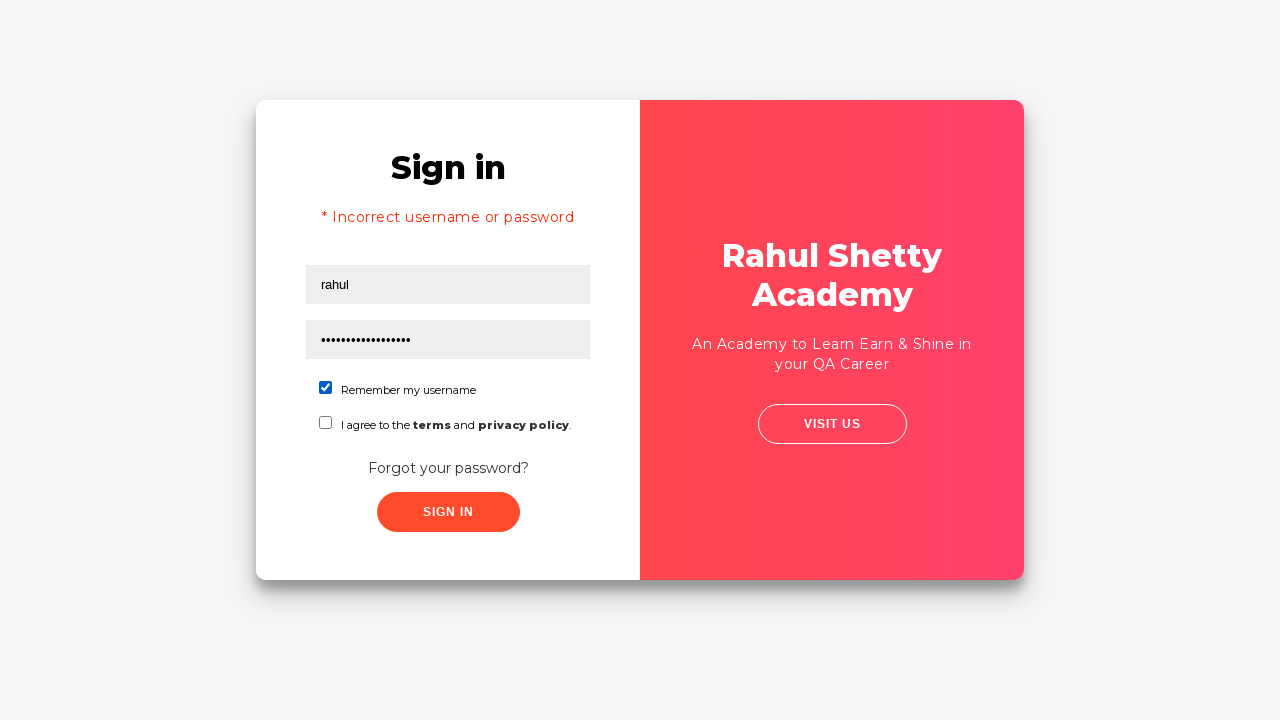

Clicked submit button to log in with correct credentials at (448, 512) on xpath=//button[contains(@class,'submit')]
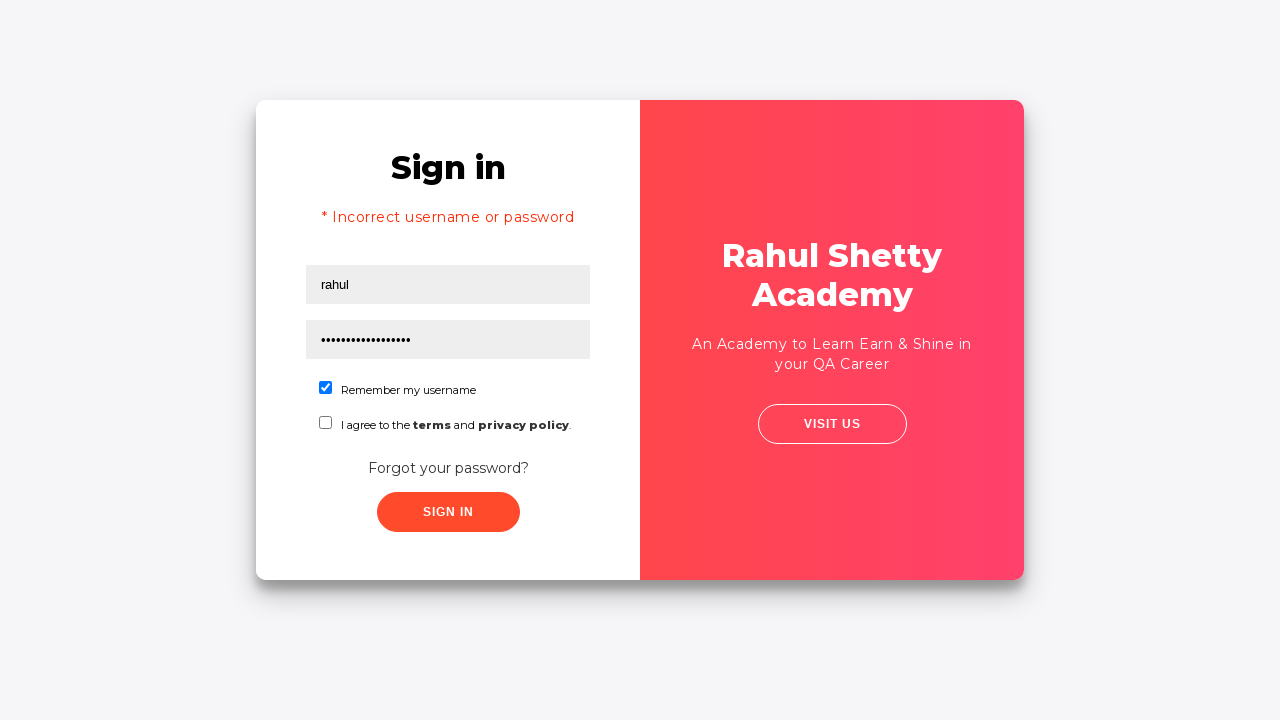

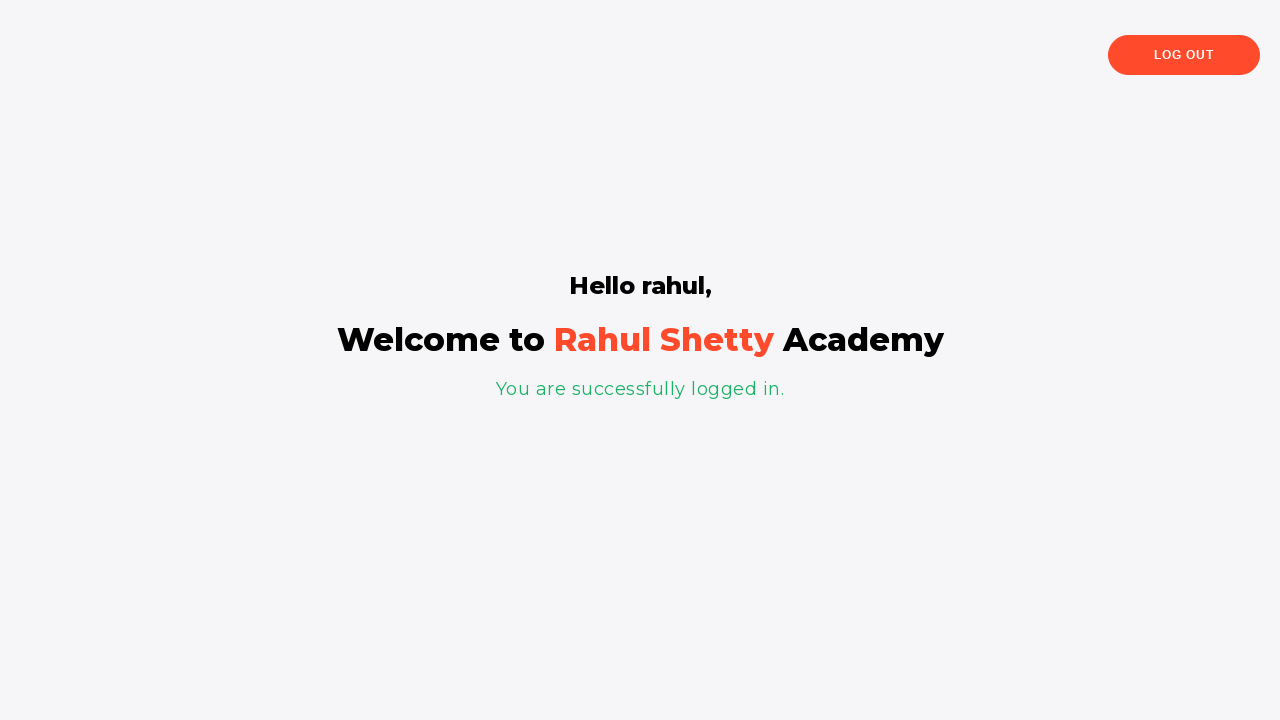